Fills out a practice registration form with personal information including name, email, phone number, gender, date of birth, subjects, hobbies, address, and state/city selections, then verifies the submitted data appears correctly in a results table.

Starting URL: https://demoqa.com/automation-practice-form

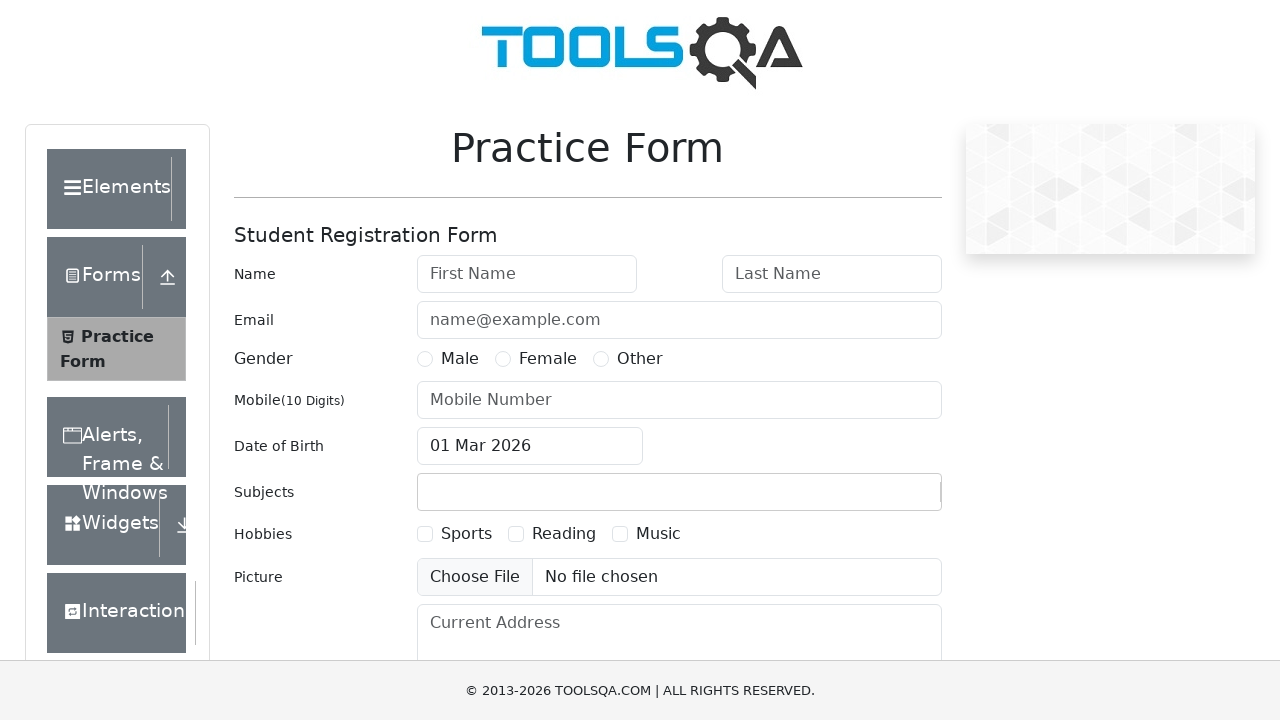

Filled first name field with 'Svetlana' on #firstName
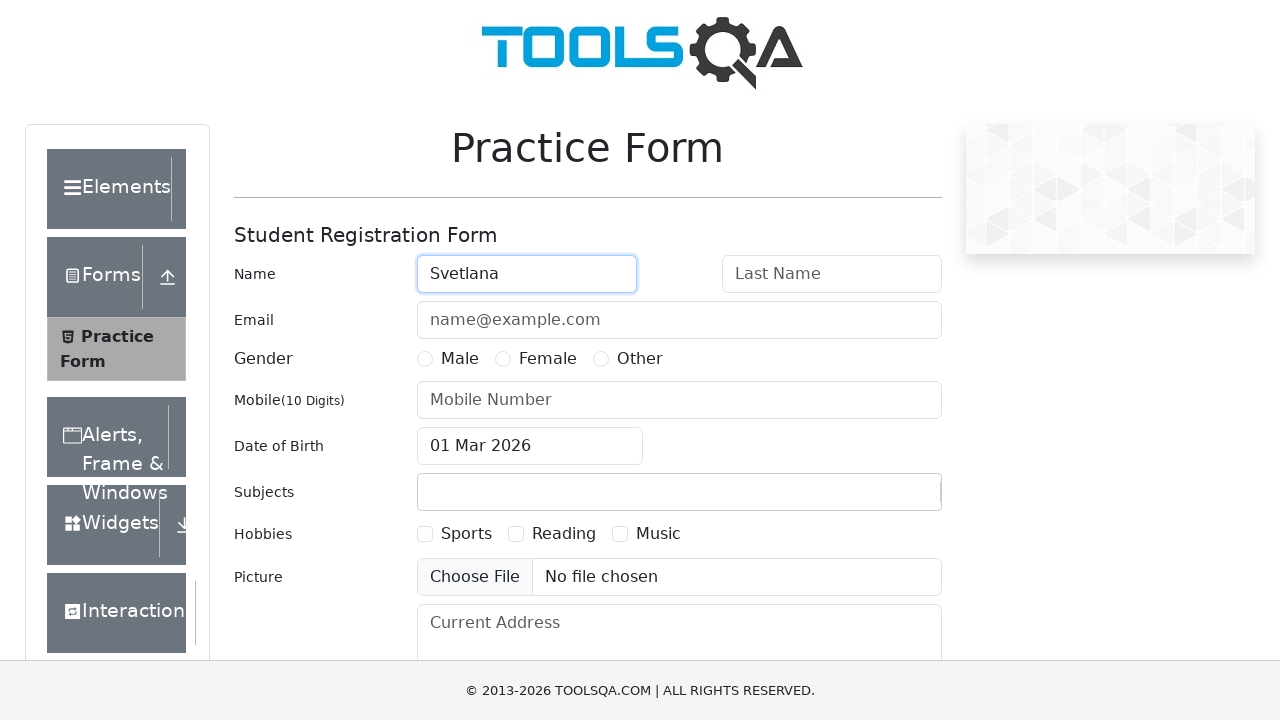

Filled last name field with 'Volodina' on #lastName
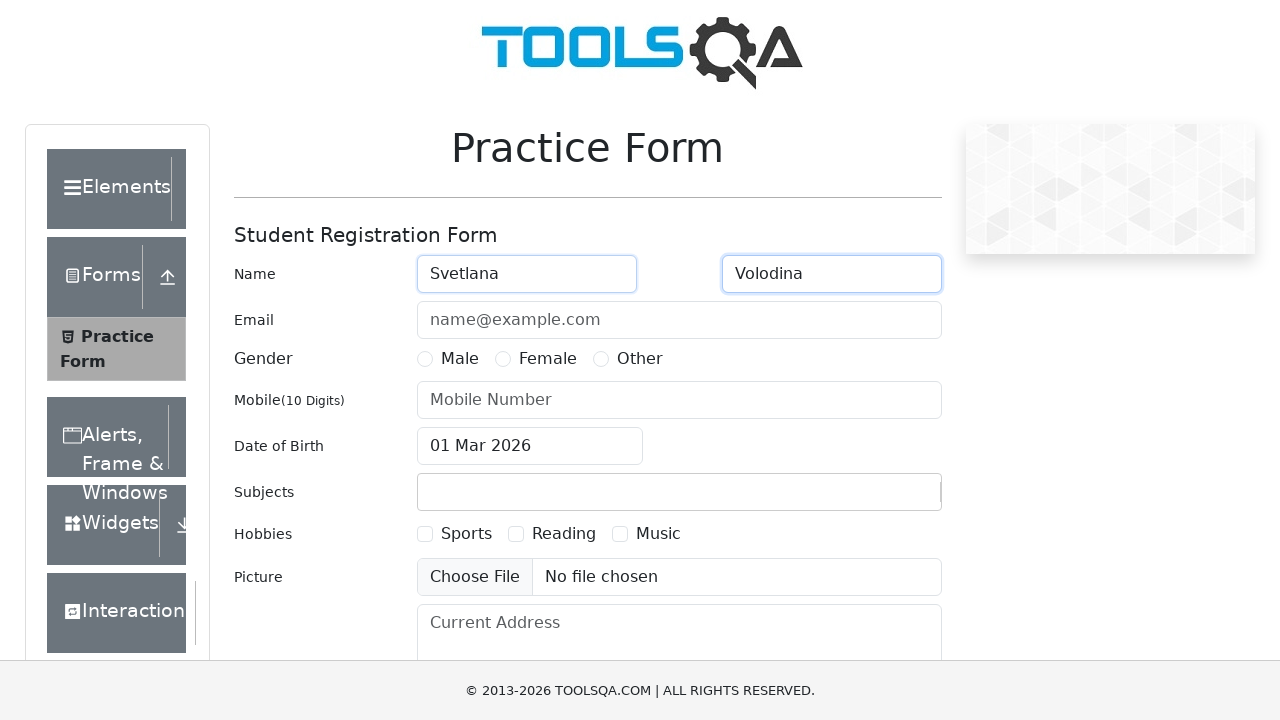

Filled email field with 'svetlana.volodina@mail.ru' on #userEmail
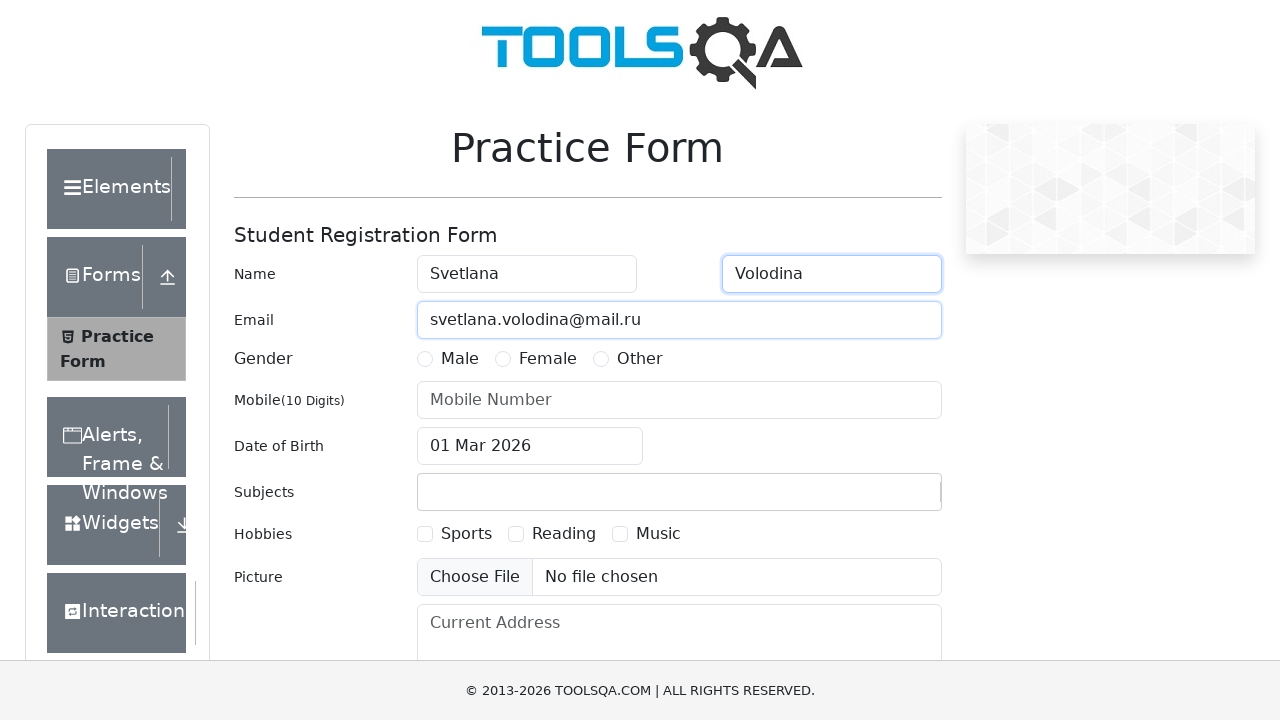

Filled phone number field with '9101112233' on #userNumber
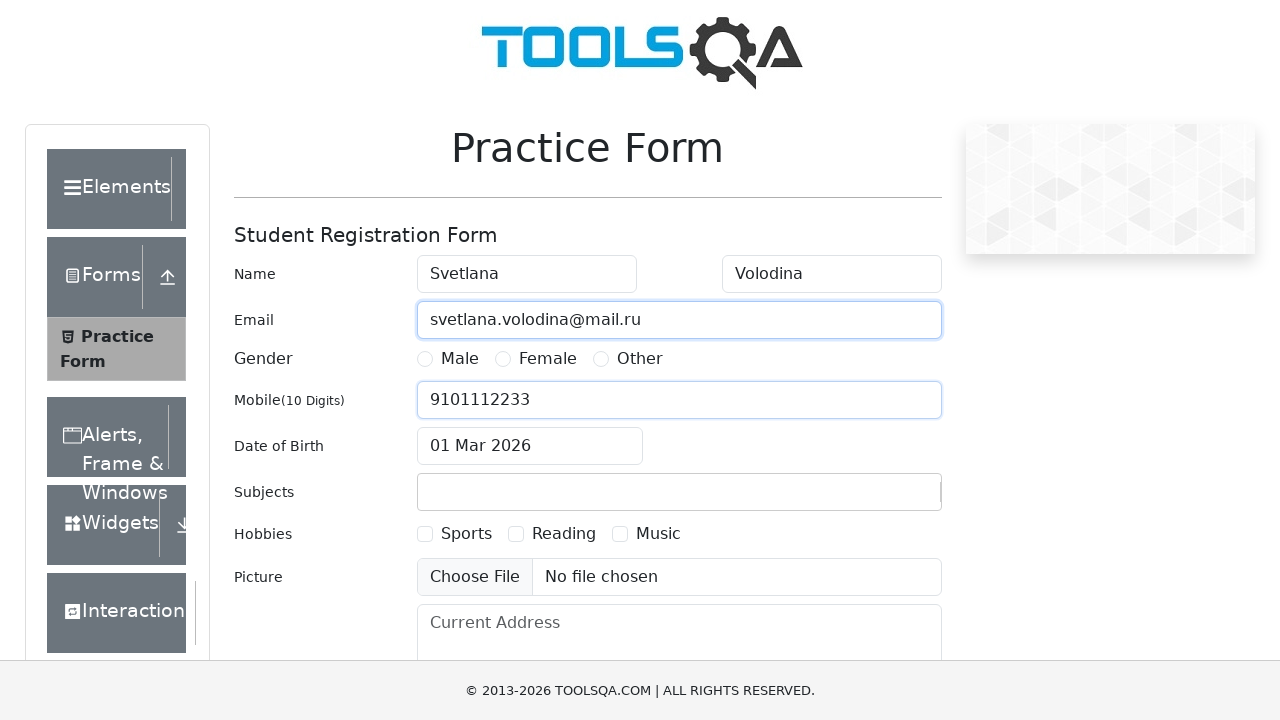

Selected Female gender option at (548, 359) on label[for='gender-radio-2']
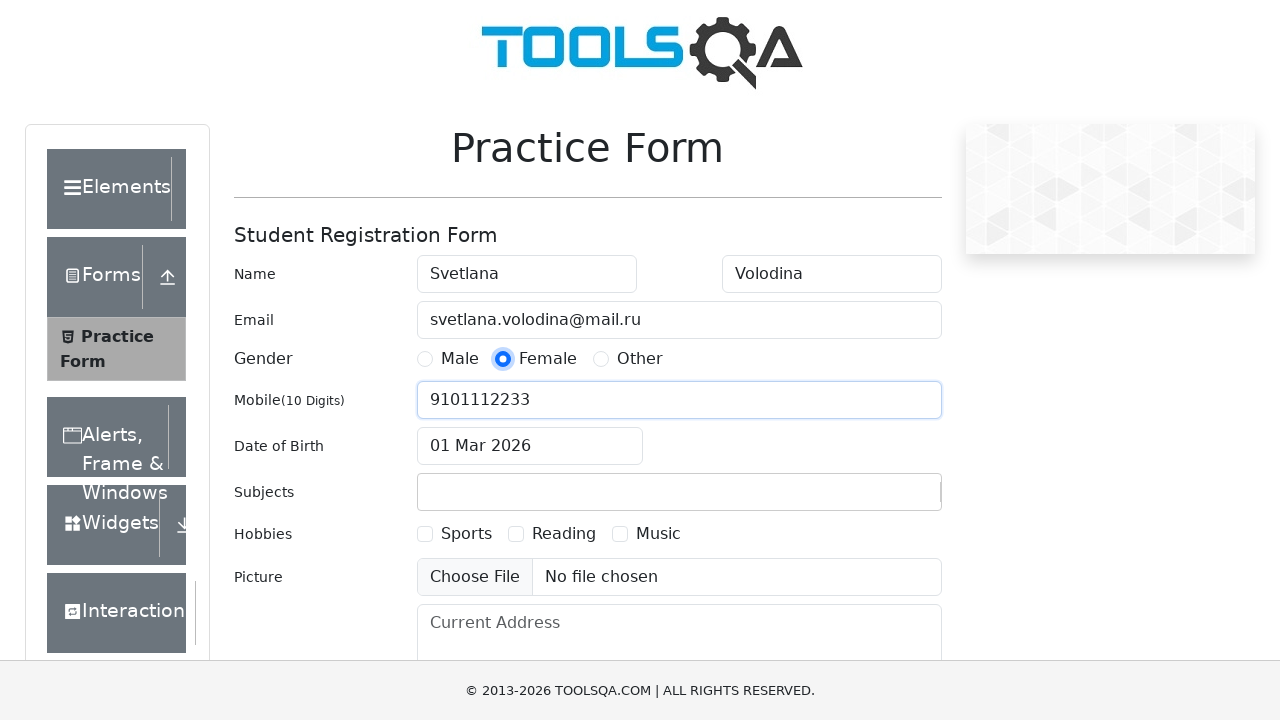

Opened date of birth picker at (530, 446) on #dateOfBirthInput
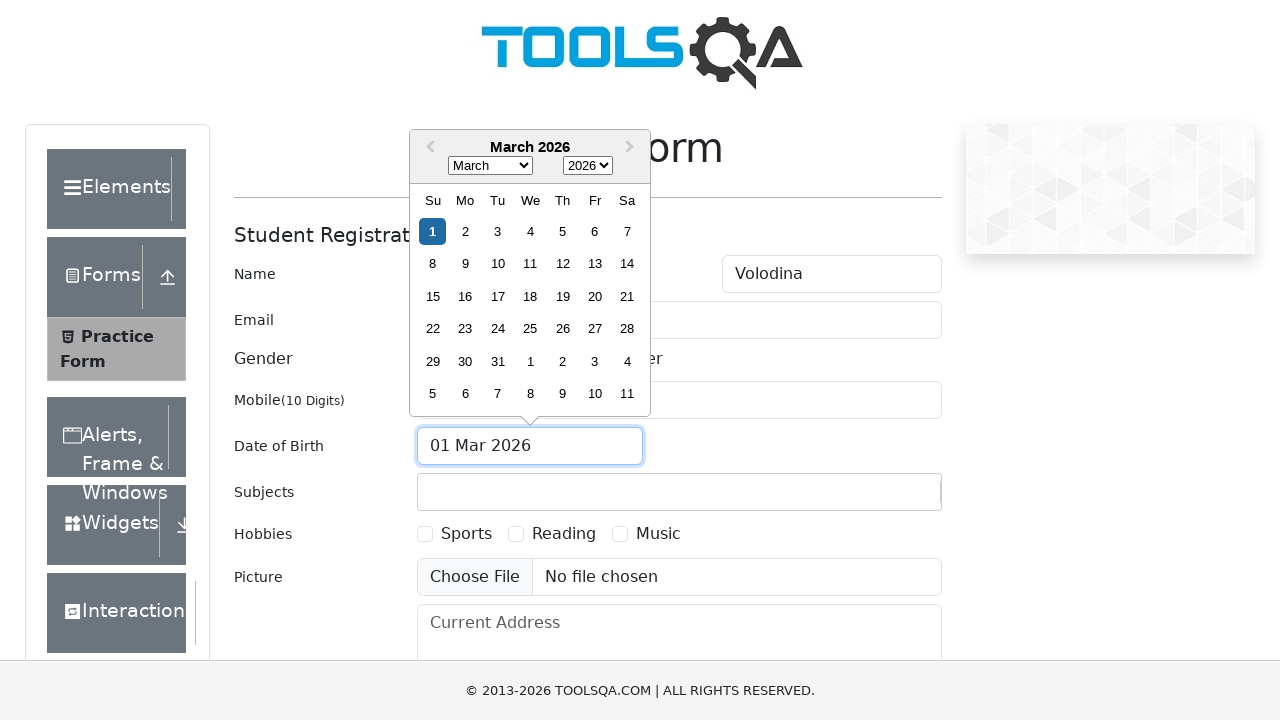

Selected year 1988 from date picker on .react-datepicker__year-select
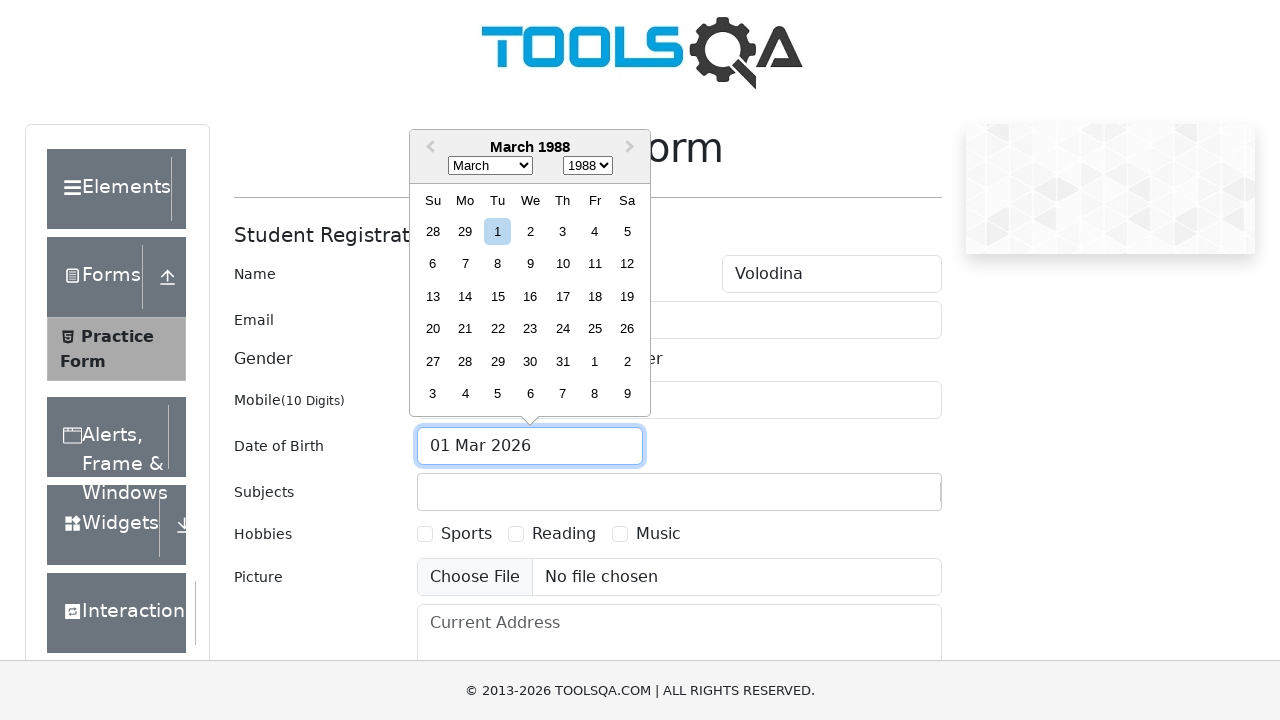

Selected September month from date picker on .react-datepicker__month-select
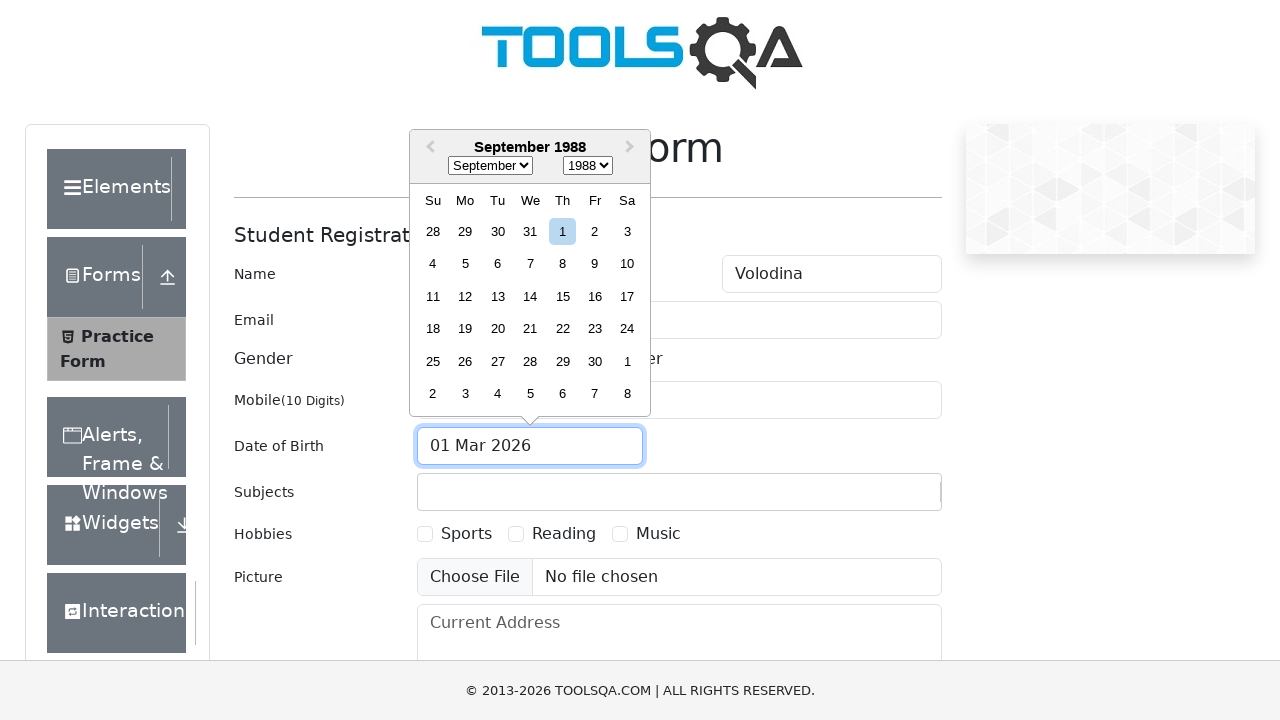

Selected day 3 from date picker at (627, 231) on .react-datepicker__month .react-datepicker__day--003
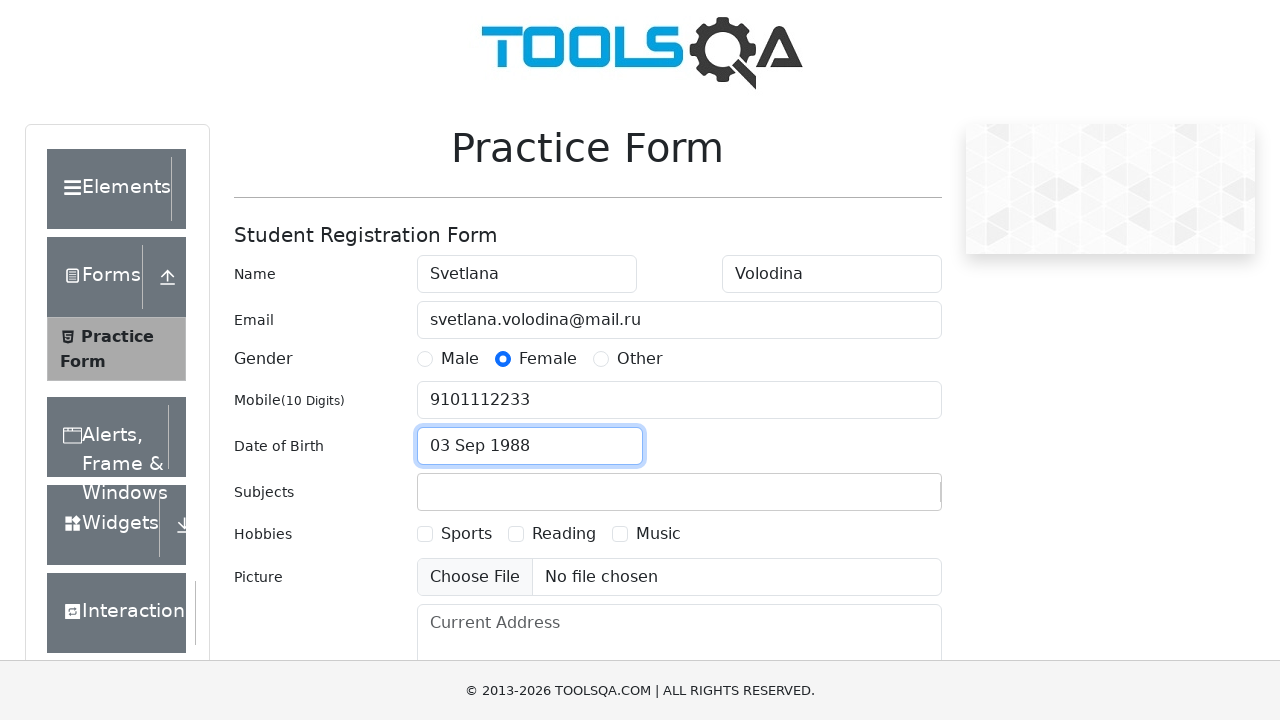

Filled subjects field with 'Computer Science' on #subjectsInput
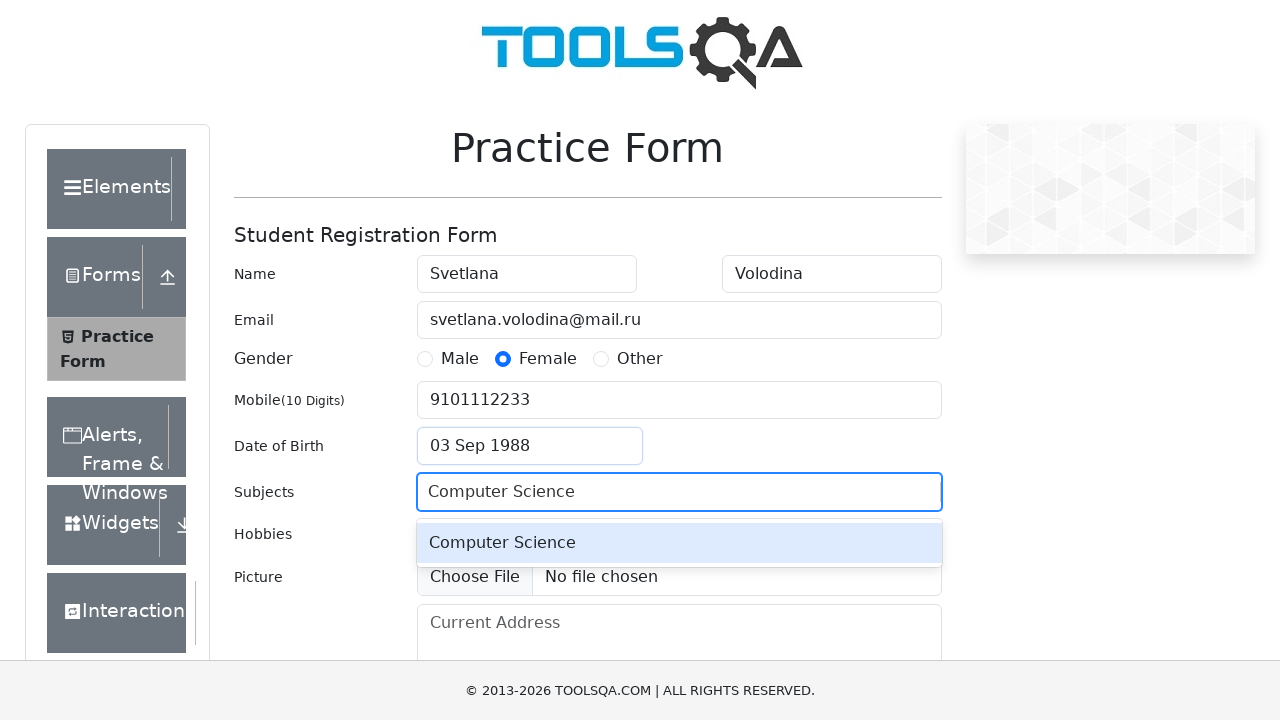

Pressed Enter to confirm subject selection on #subjectsInput
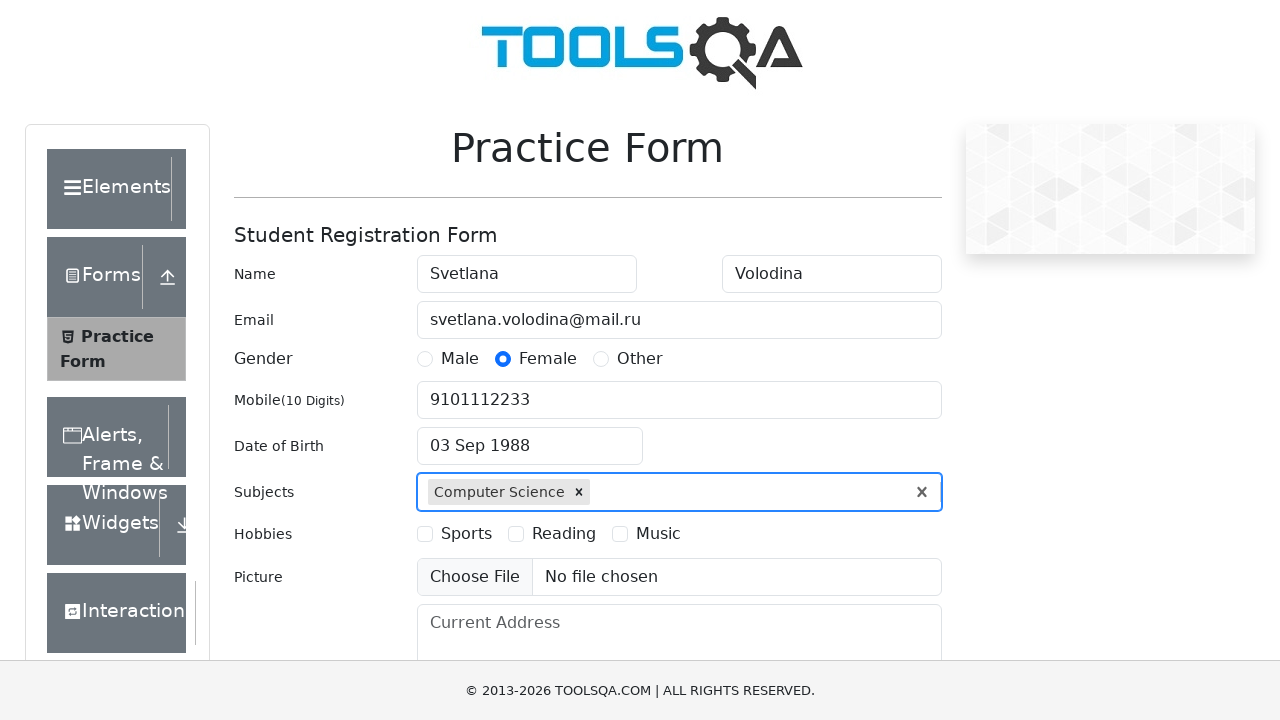

Selected Reading hobby checkbox at (564, 534) on label[for='hobbies-checkbox-2']
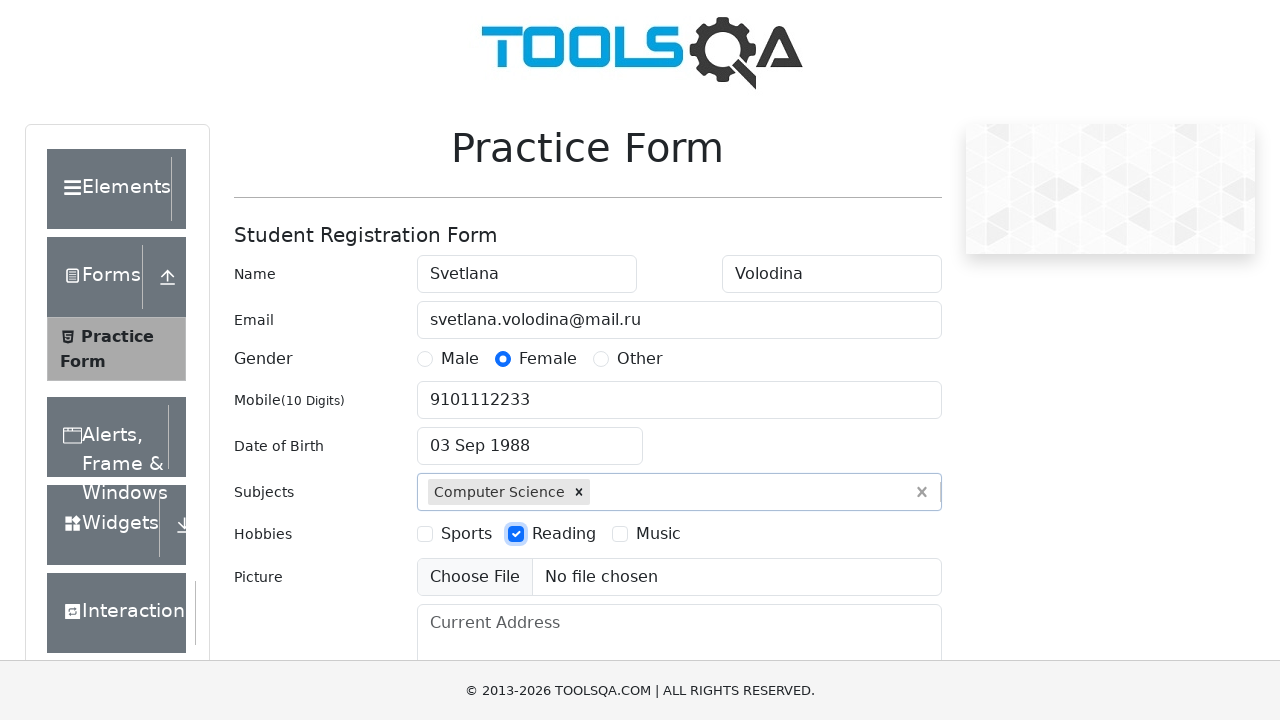

Selected Music hobby checkbox at (658, 534) on label[for='hobbies-checkbox-3']
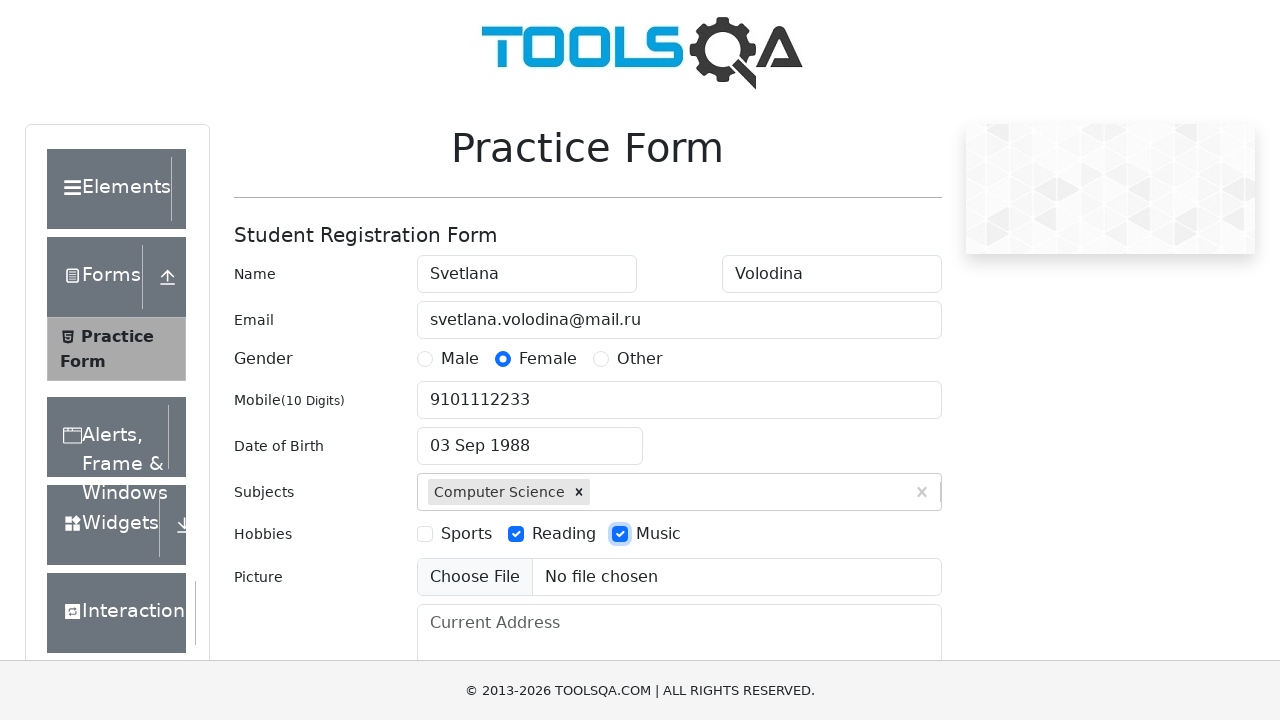

Filled current address with 'some street 1' on #currentAddress
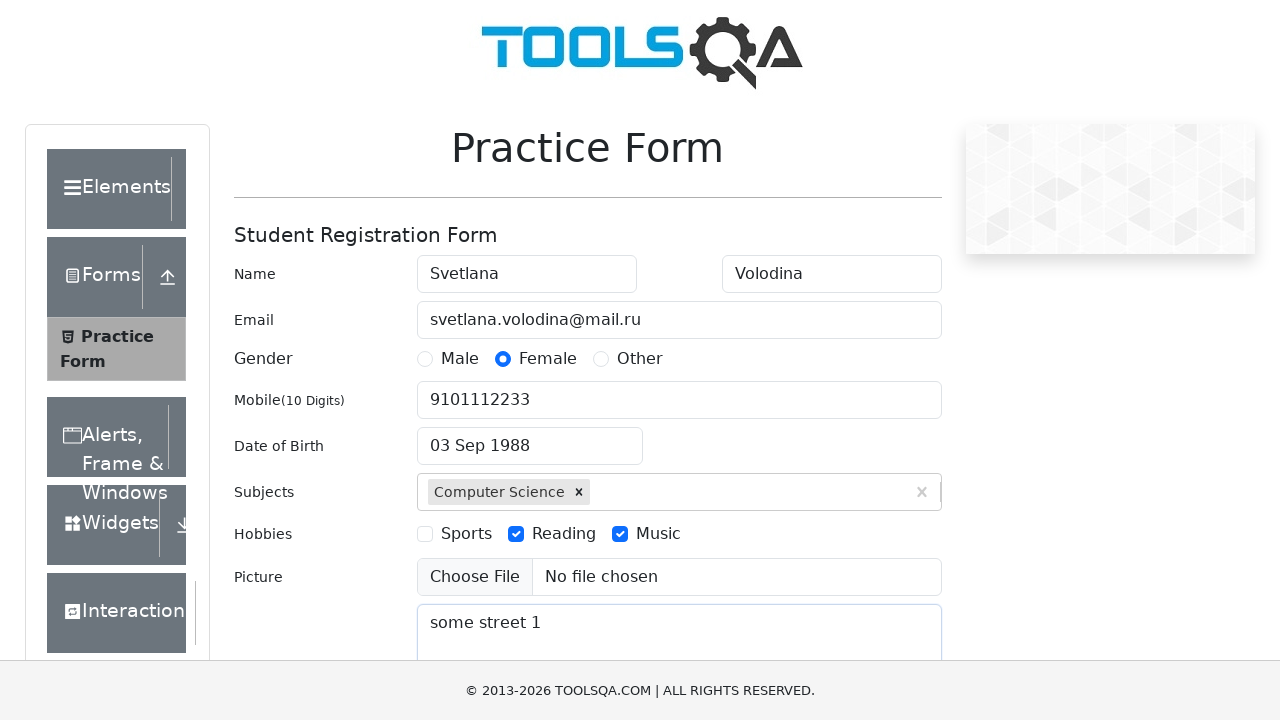

Clicked state dropdown to open it at (527, 437) on #state
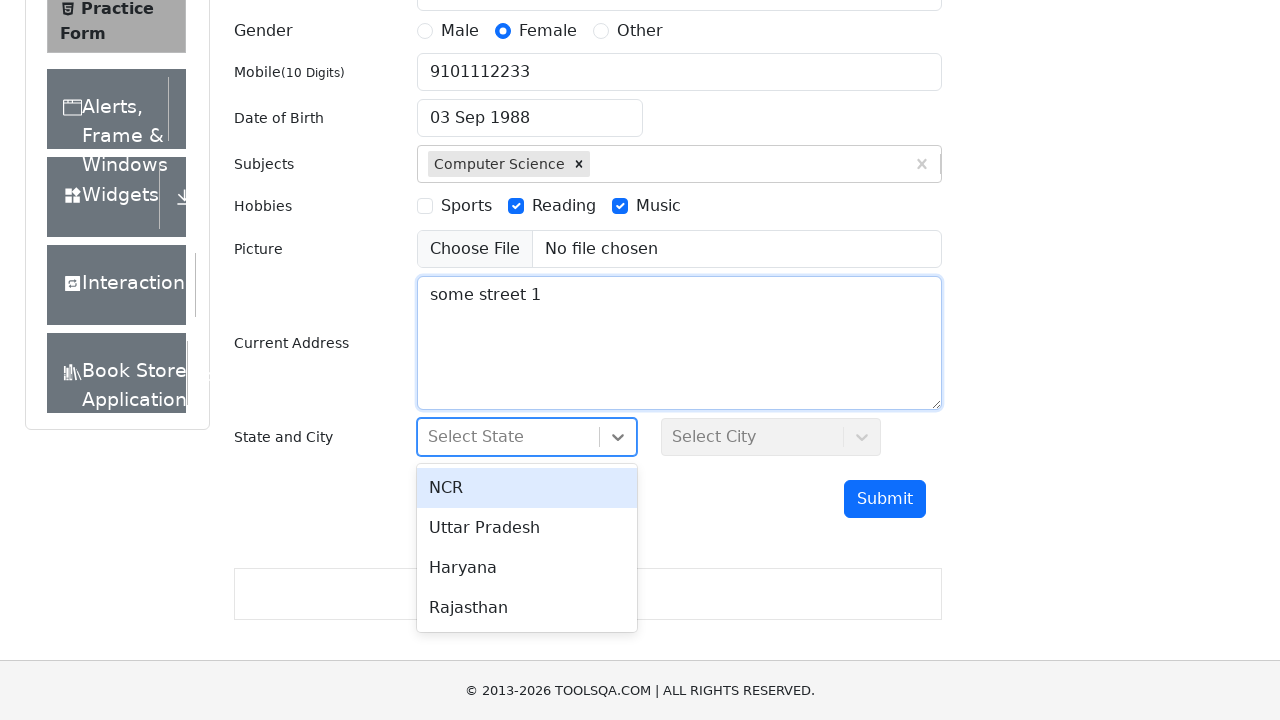

Selected Haryana from state dropdown at (527, 568) on text=Haryana
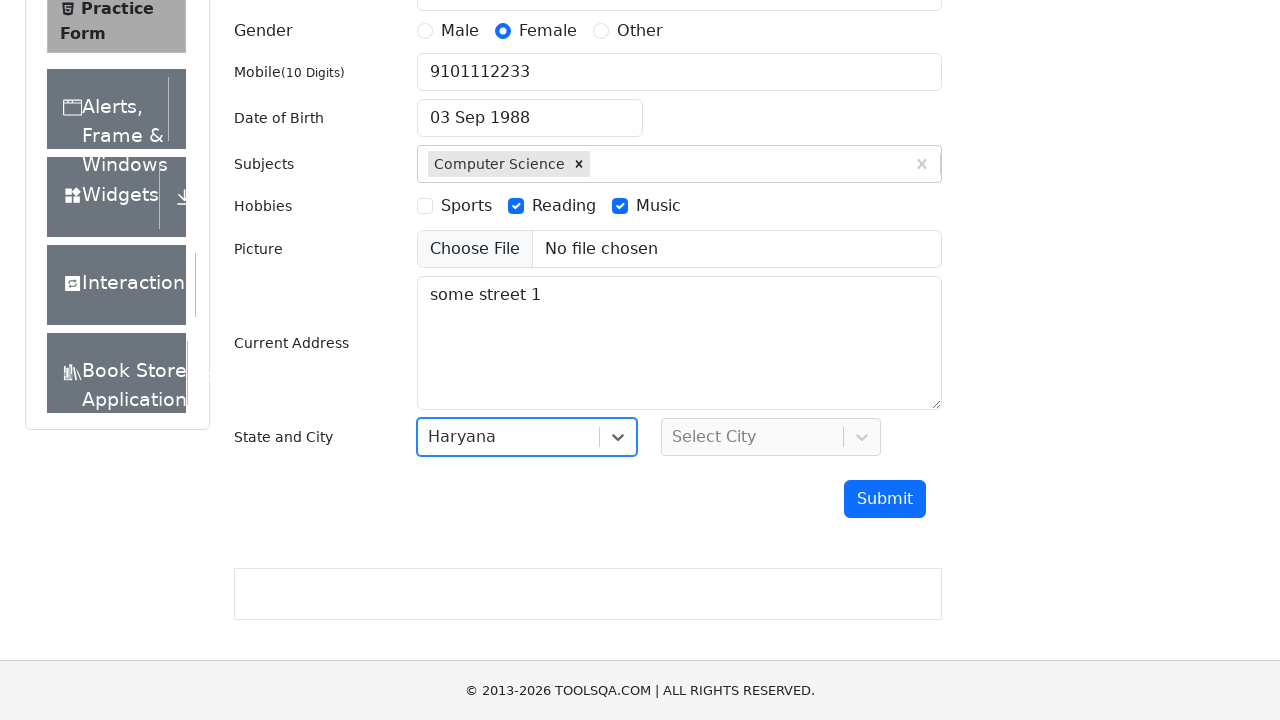

Clicked city dropdown to open it at (771, 437) on #city
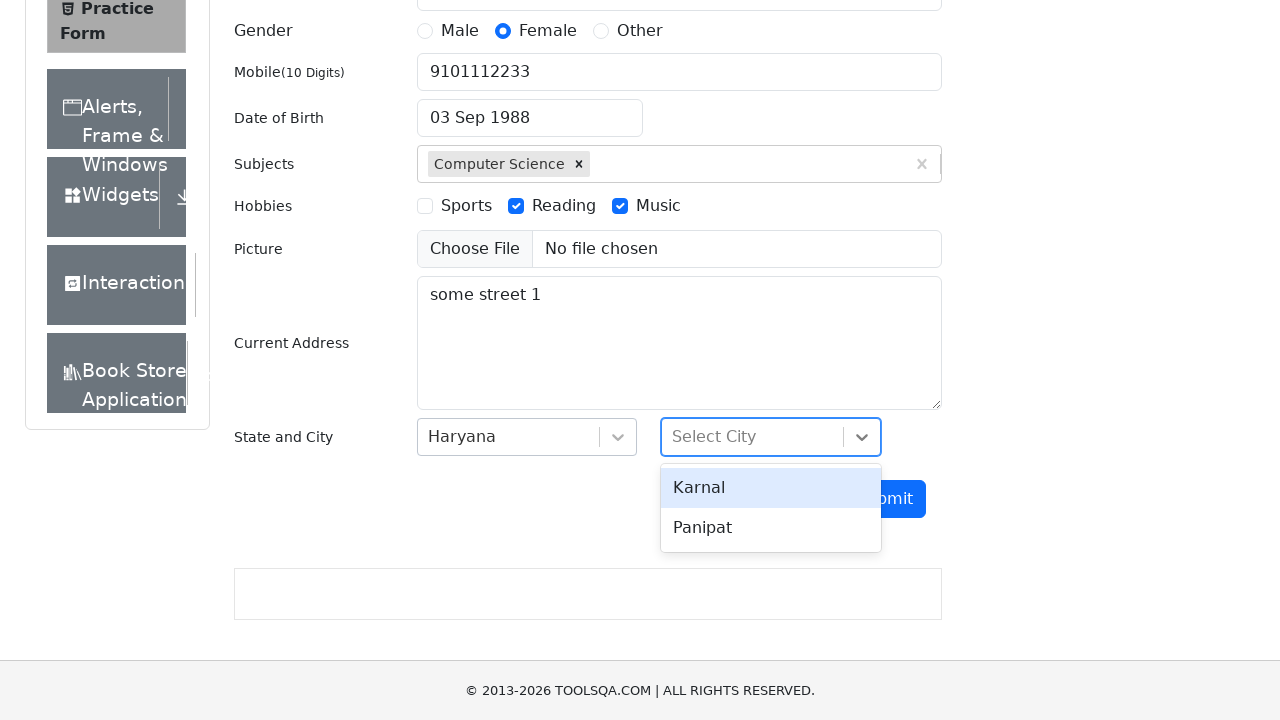

Selected Panipat from city dropdown at (771, 528) on text=Panipat
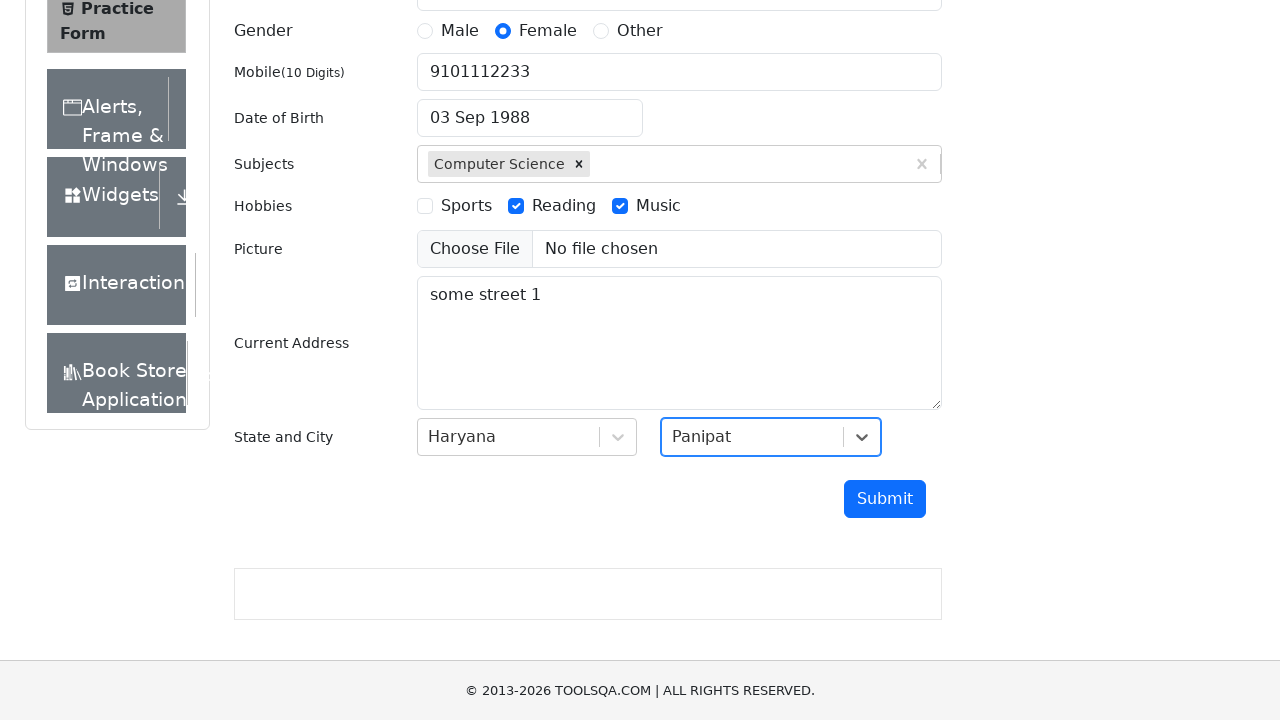

Clicked submit button to submit the practice form at (885, 499) on #submit
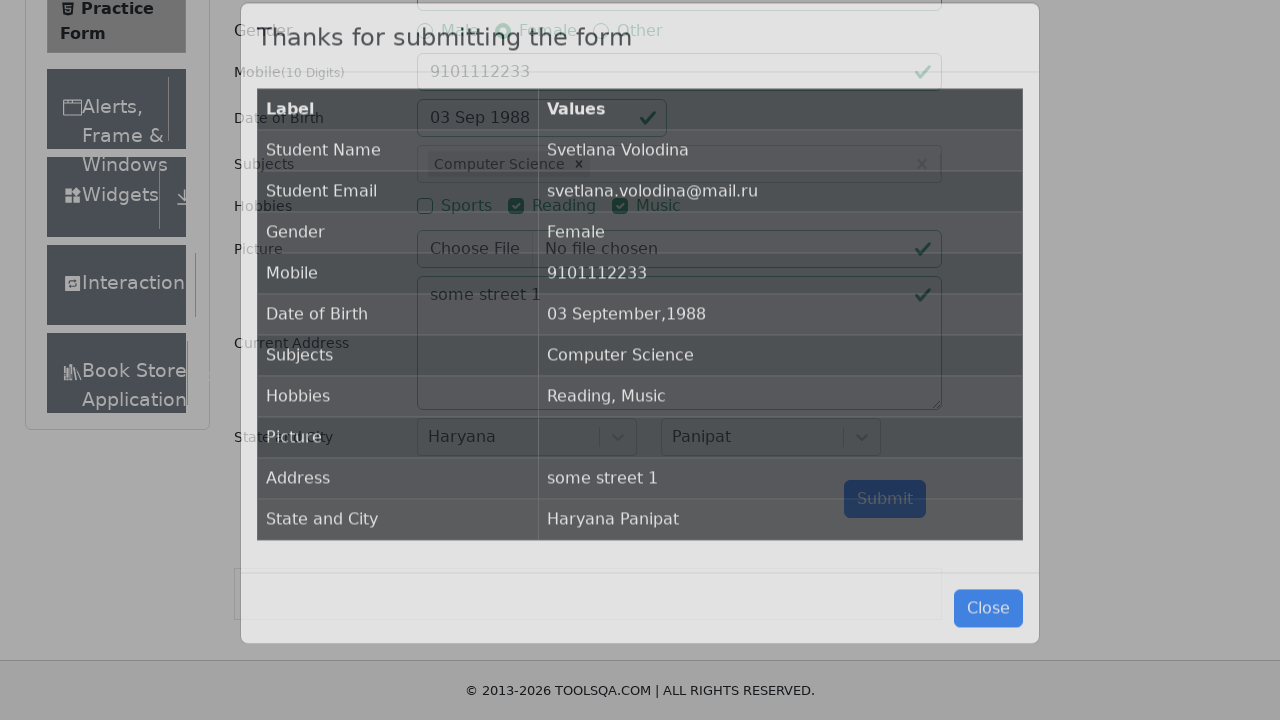

Verified results table loaded successfully with submitted data
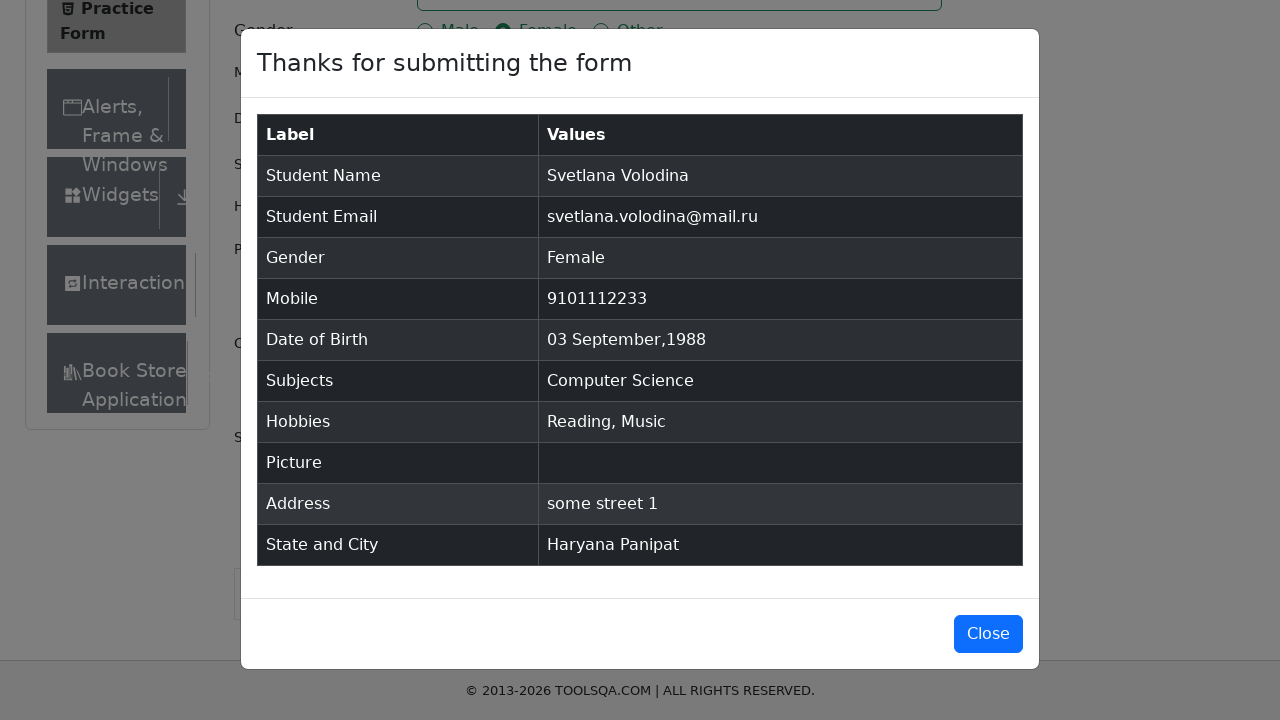

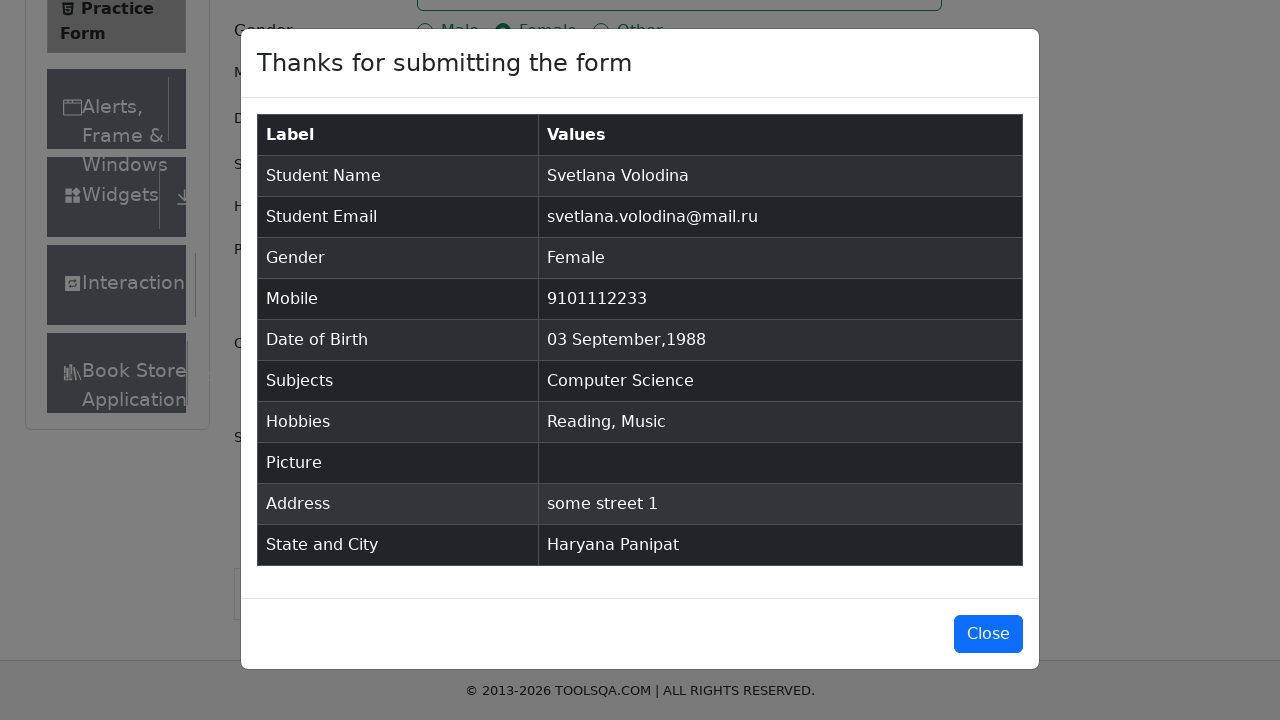